Tests JavaScript alert handling including standard alerts and confirmation dialogs

Starting URL: https://rahulshettyacademy.com/AutomationPractice/

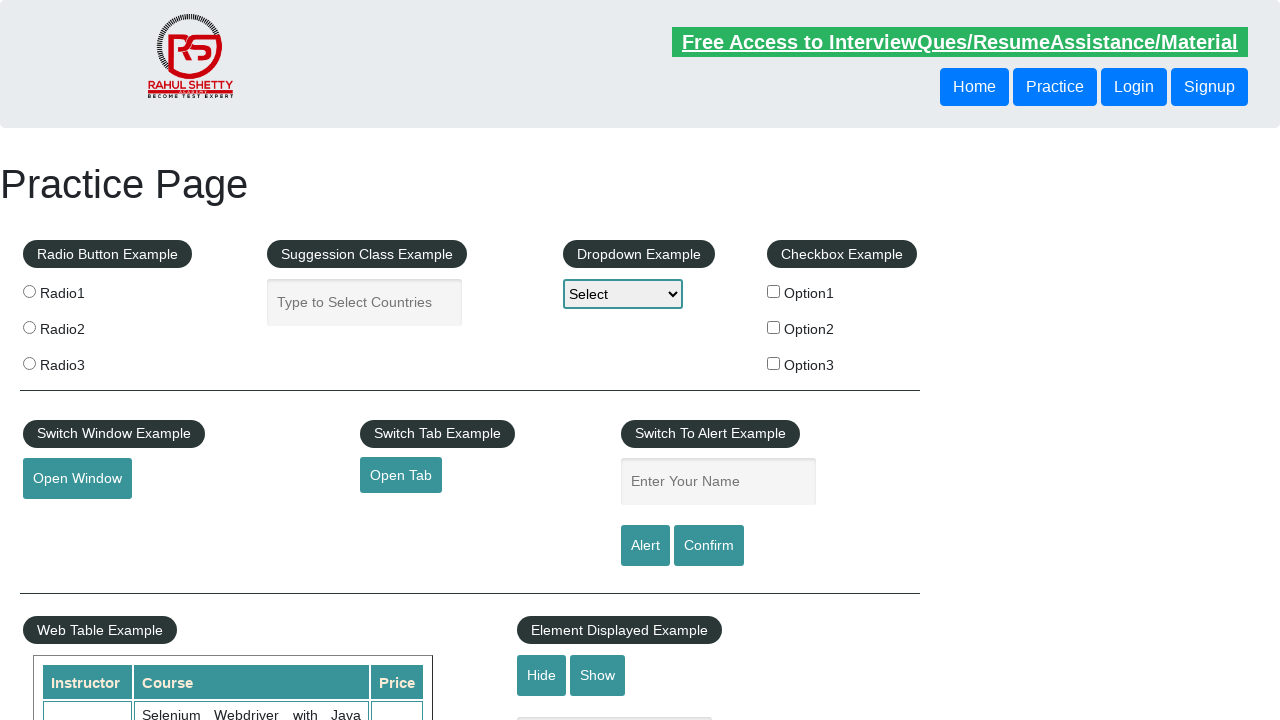

Filled name field with 'Vijay' on #name
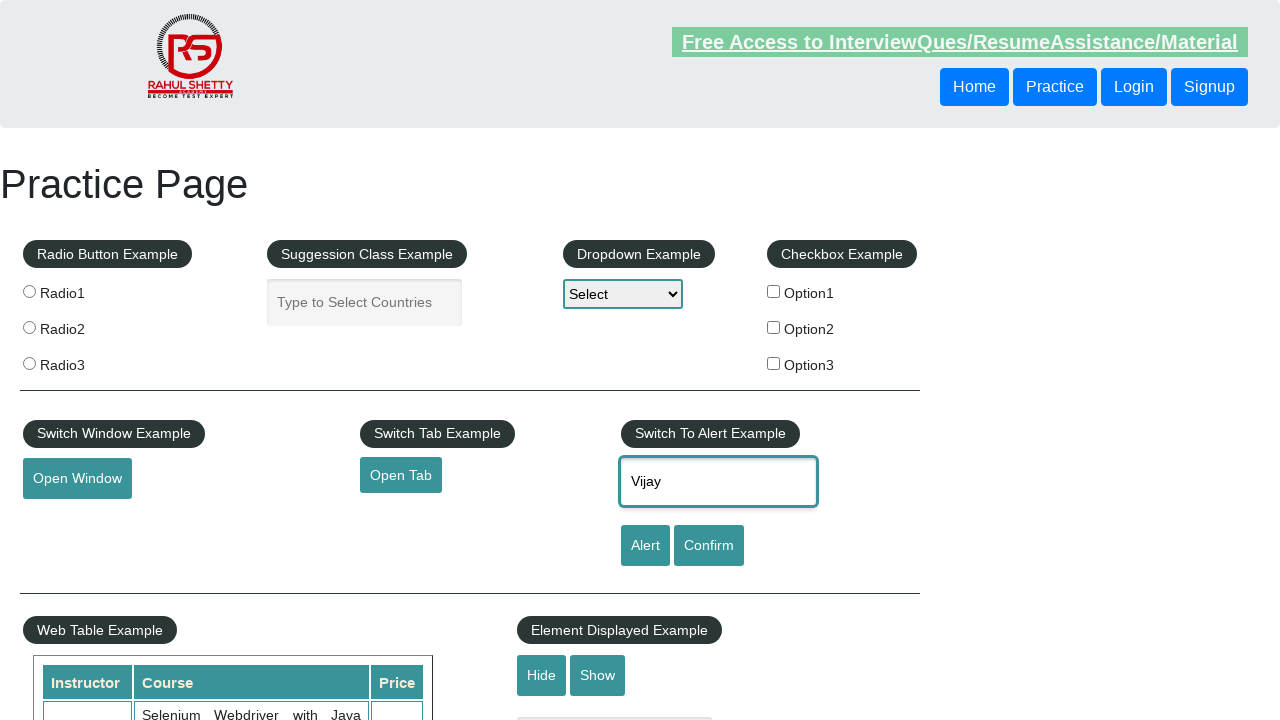

Set up dialog handler to accept alerts
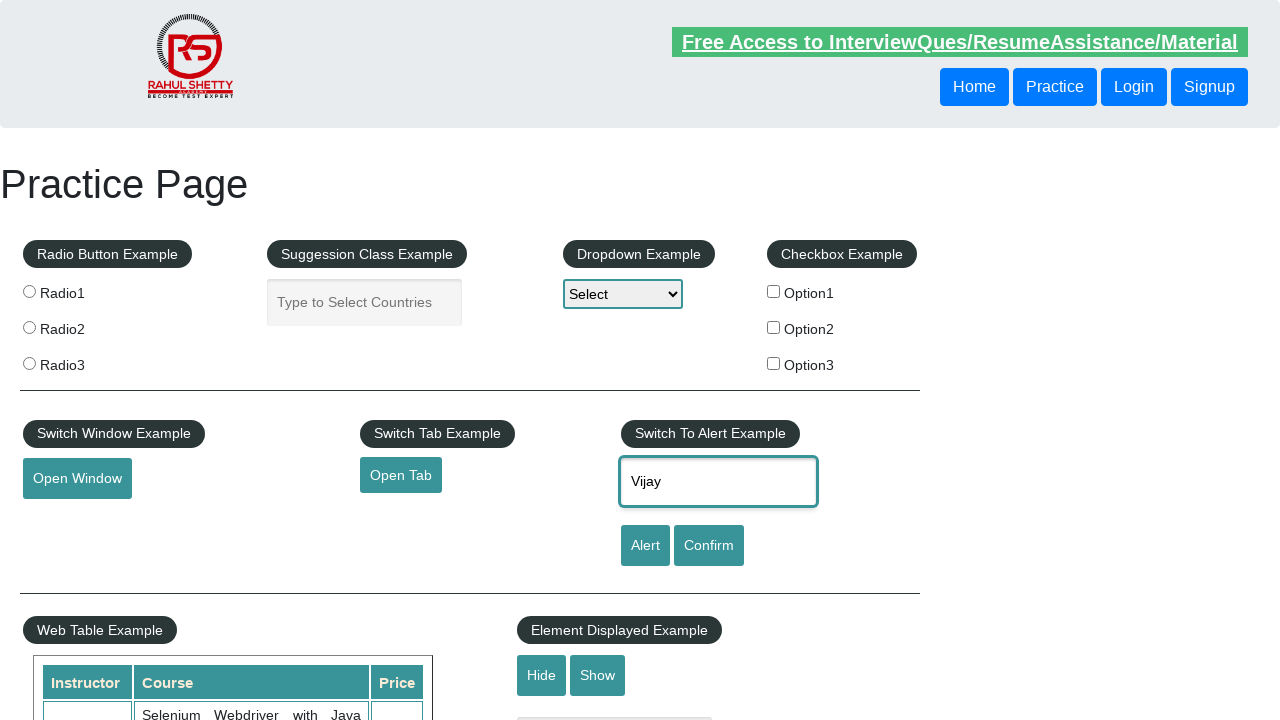

Clicked alert button and accepted the JavaScript alert at (645, 546) on #alertbtn
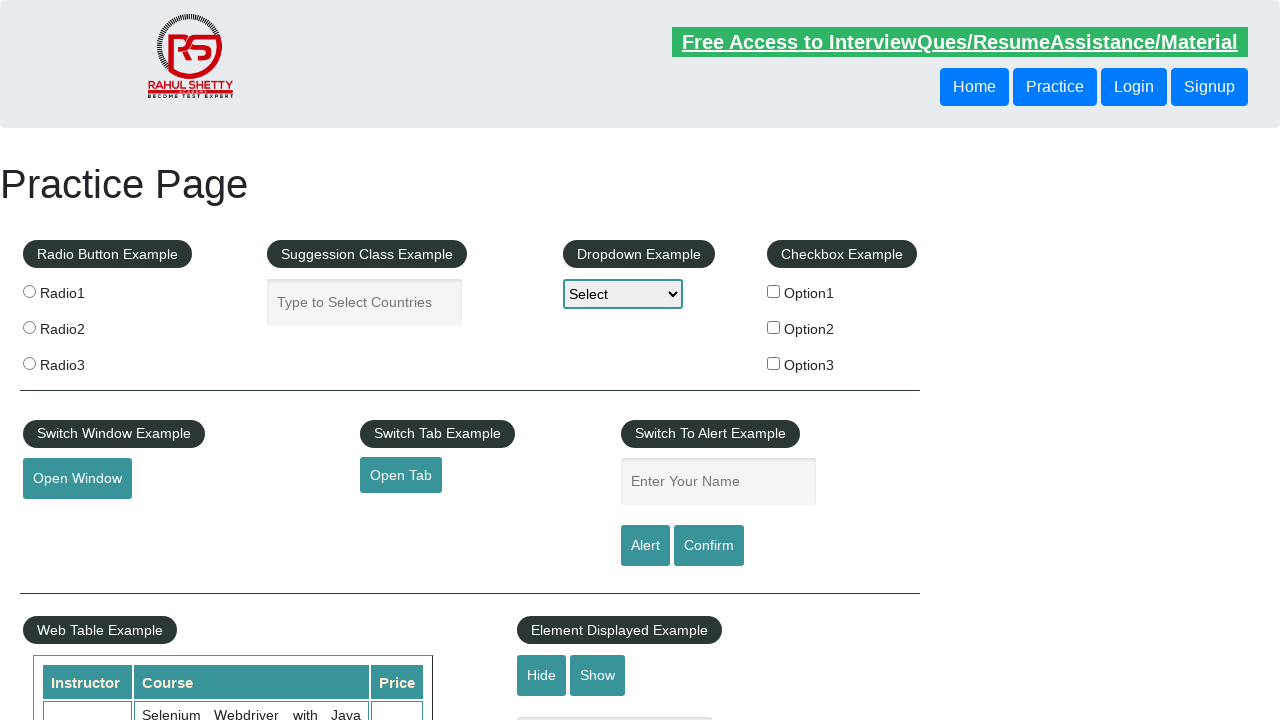

Filled name field with 'Vijay' for confirmation dialog test on #name
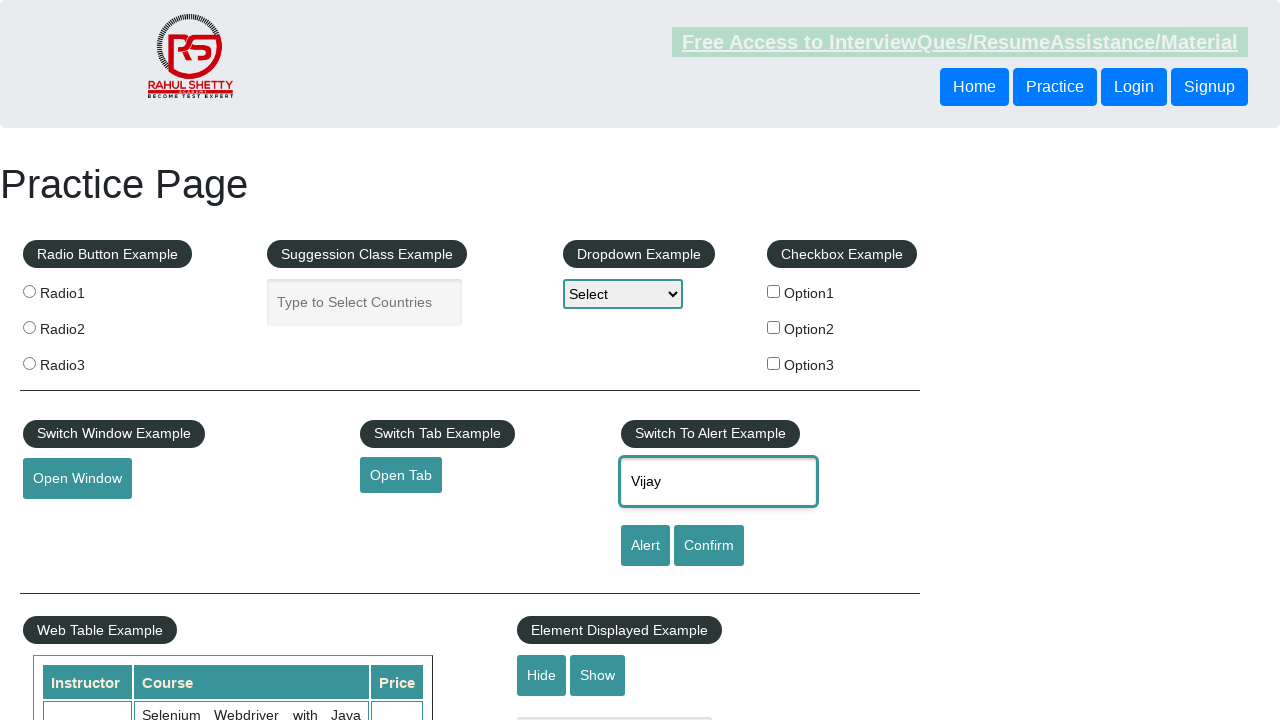

Set up dialog handler to dismiss confirmation dialog
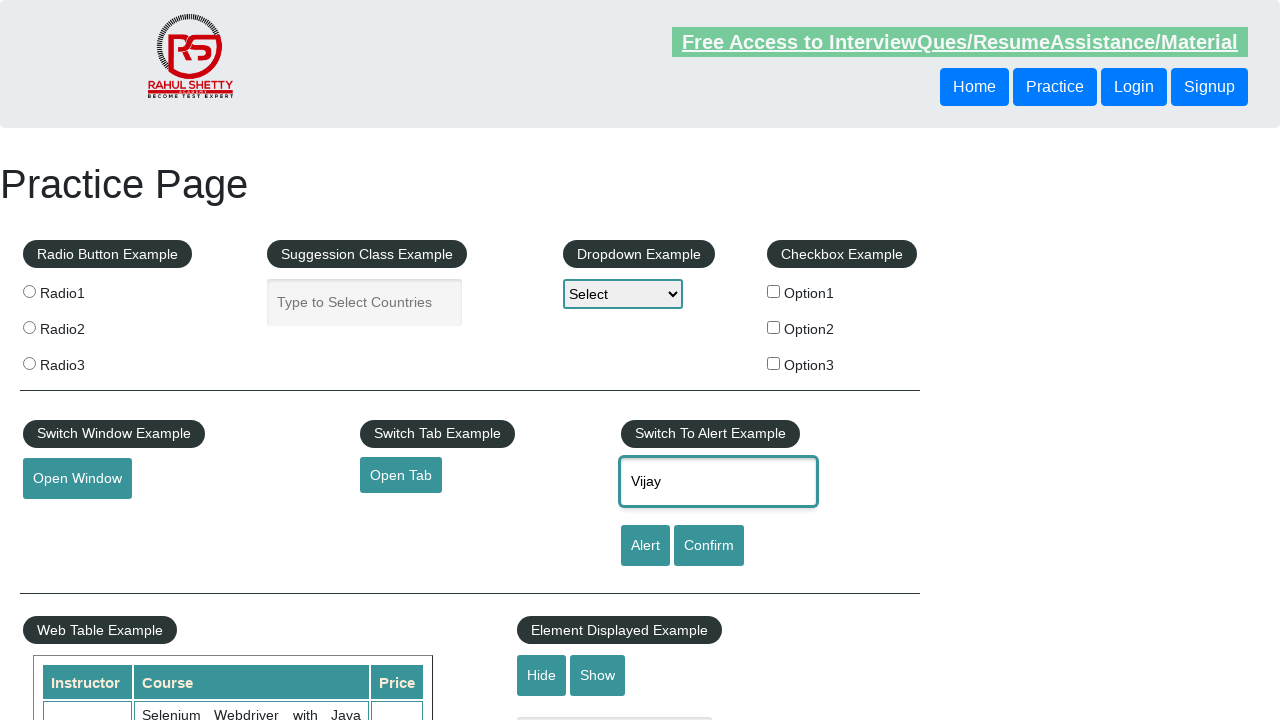

Clicked confirmation button and dismissed the confirmation dialog at (709, 546) on #confirmbtn
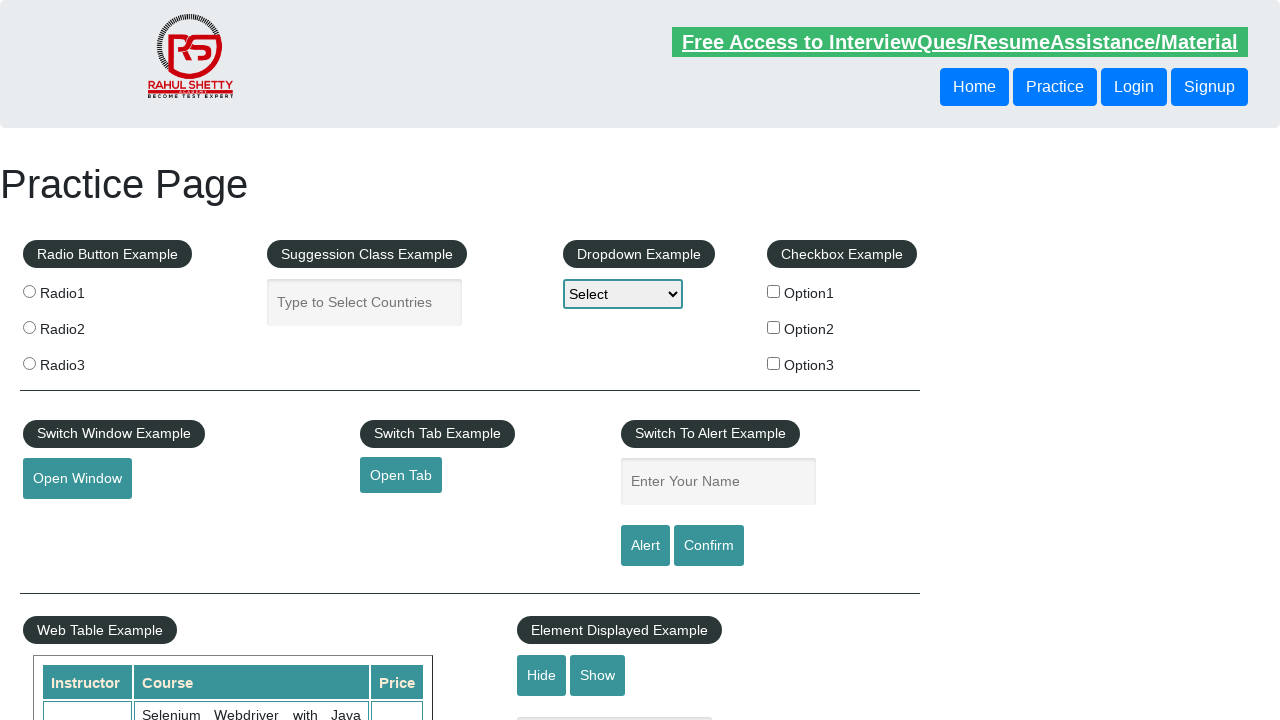

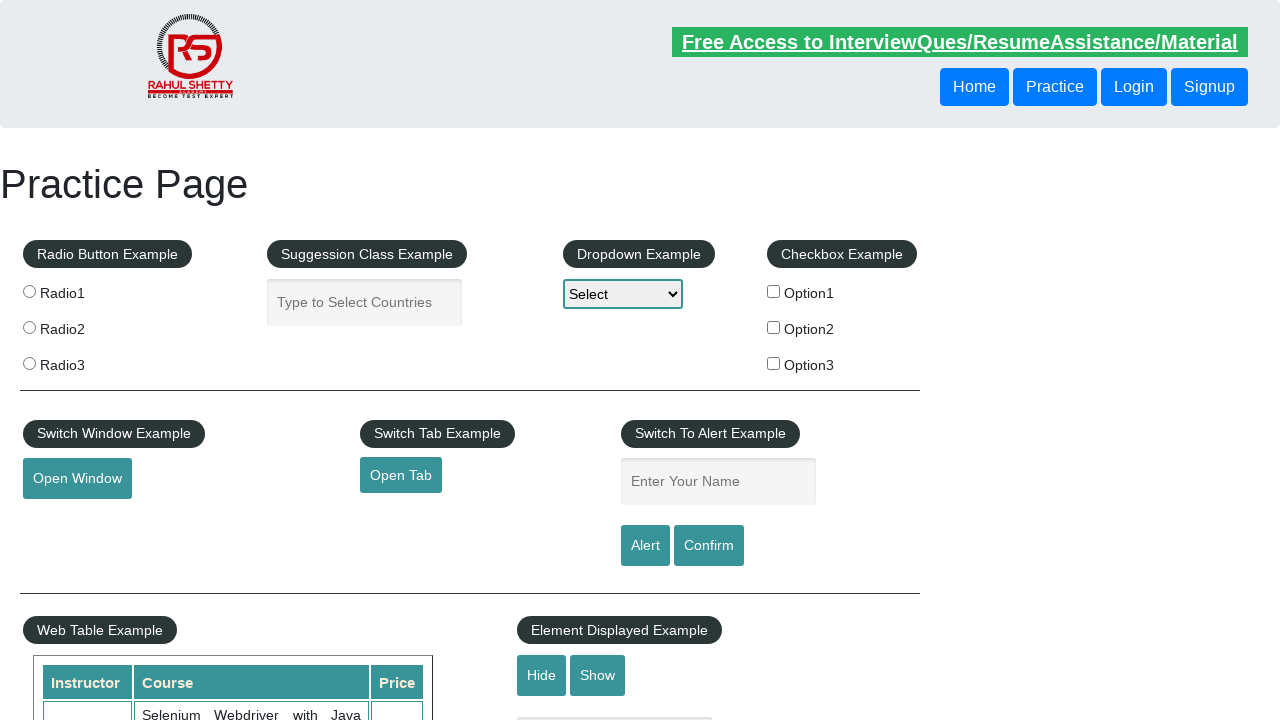